Clicks on letter J link (parameterized test) and verifies languages starting with that letter are displayed

Starting URL: https://www.99-bottles-of-beer.net/abc.html

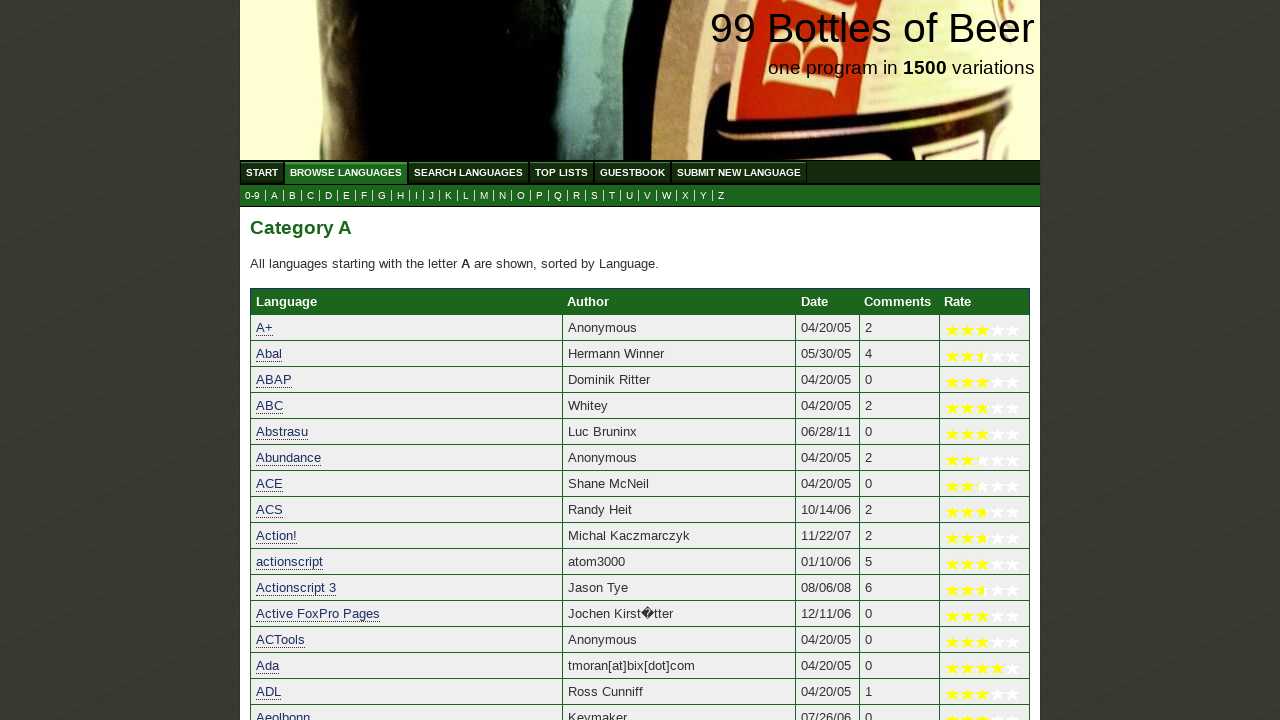

Clicked on letter J link to filter languages starting with J at (432, 196) on a[href='j.html']
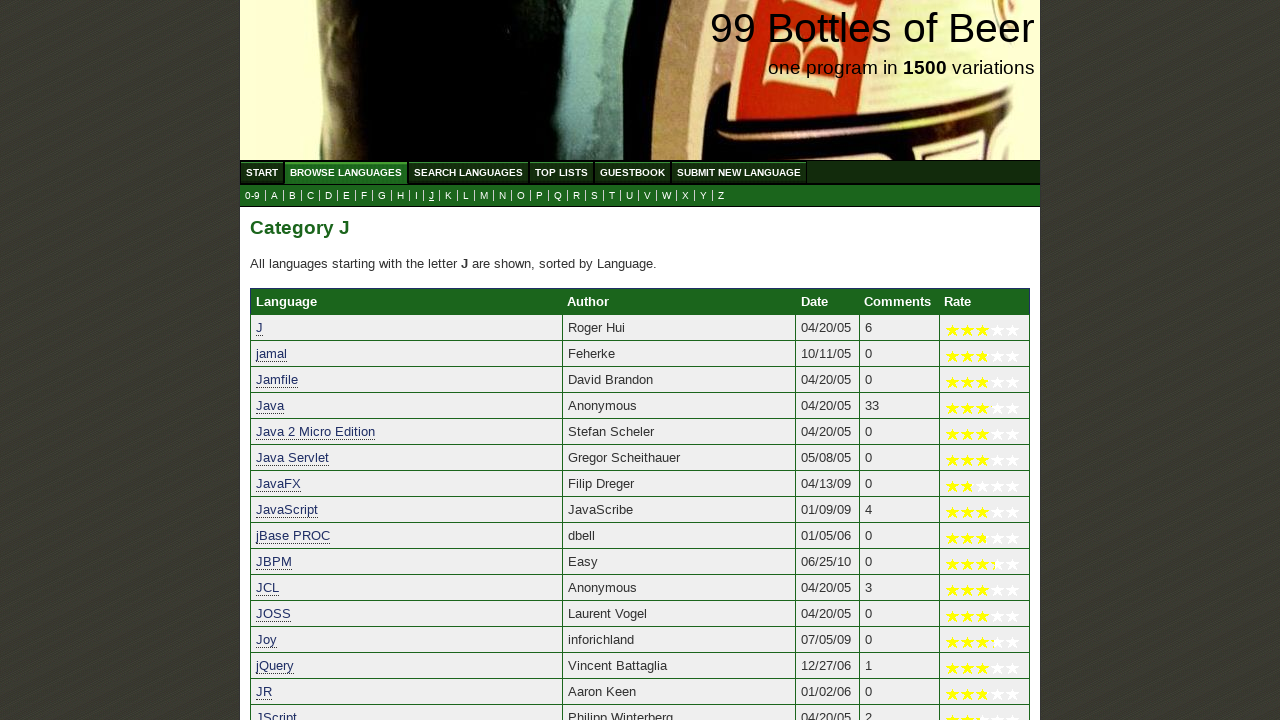

Languages starting with J loaded successfully
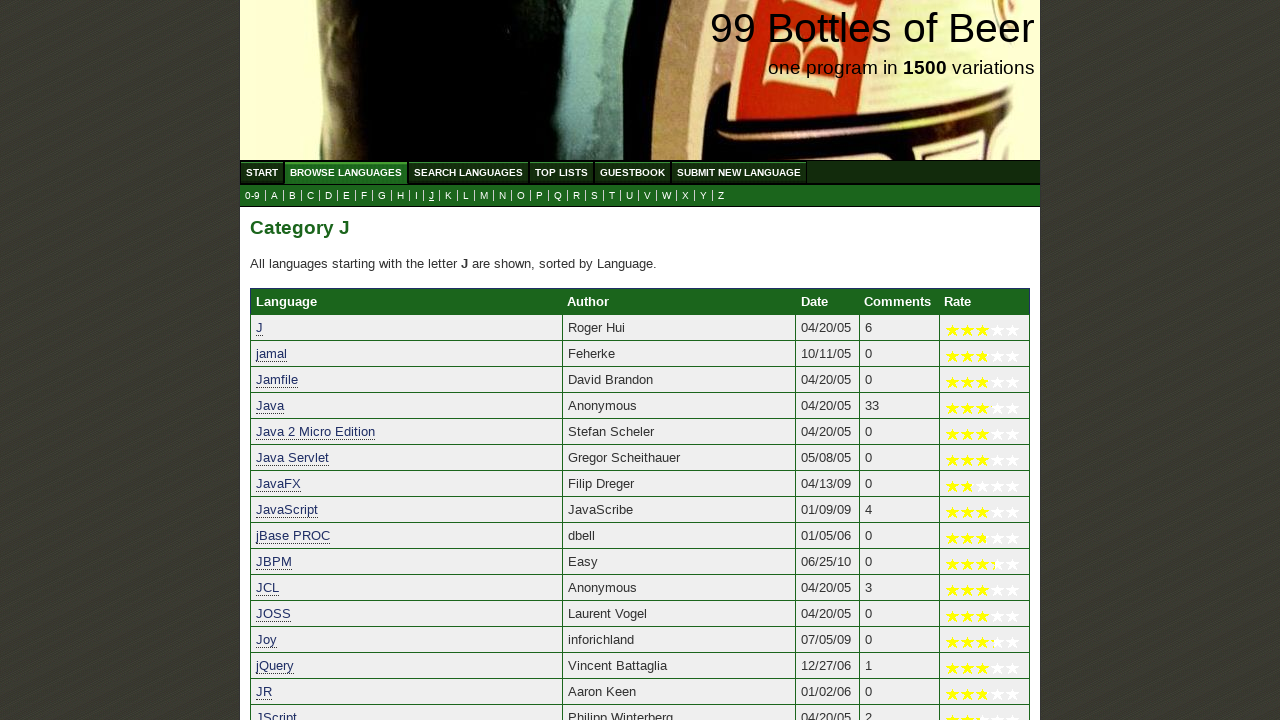

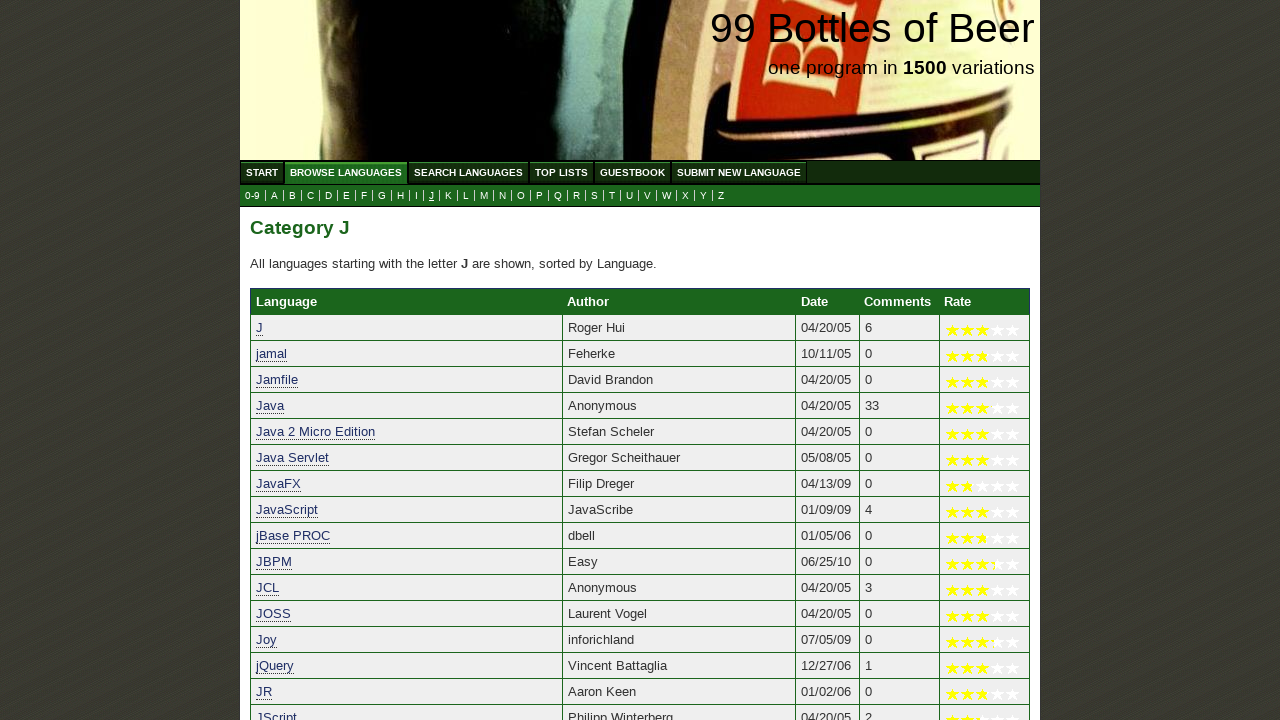